Tests clicking on the "Forgot user ID or password?" link on the Zerodha Kite login page to navigate to the password recovery flow.

Starting URL: https://kite.zerodha.com/

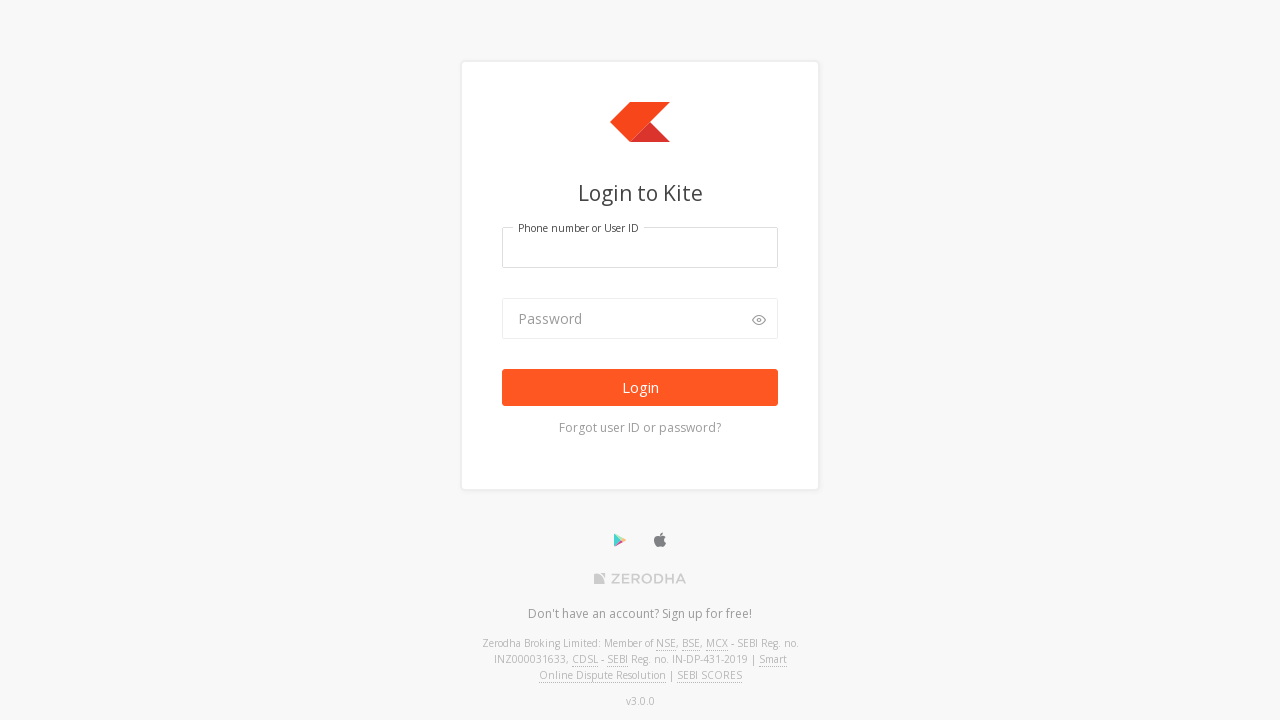

Waited for Zerodha Kite login page to load (networkidle)
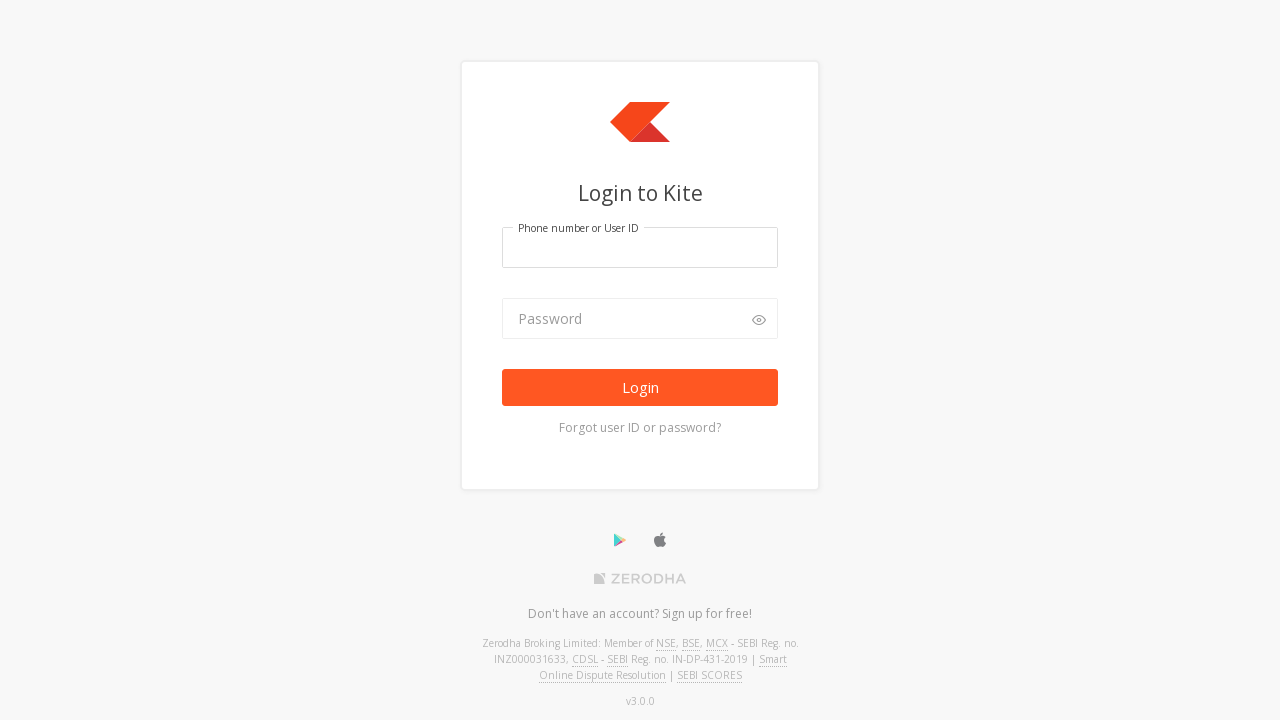

Clicked on 'Forgot user ID or password?' link to navigate to password recovery flow at (640, 428) on a:has-text('Forgot user ID or password?')
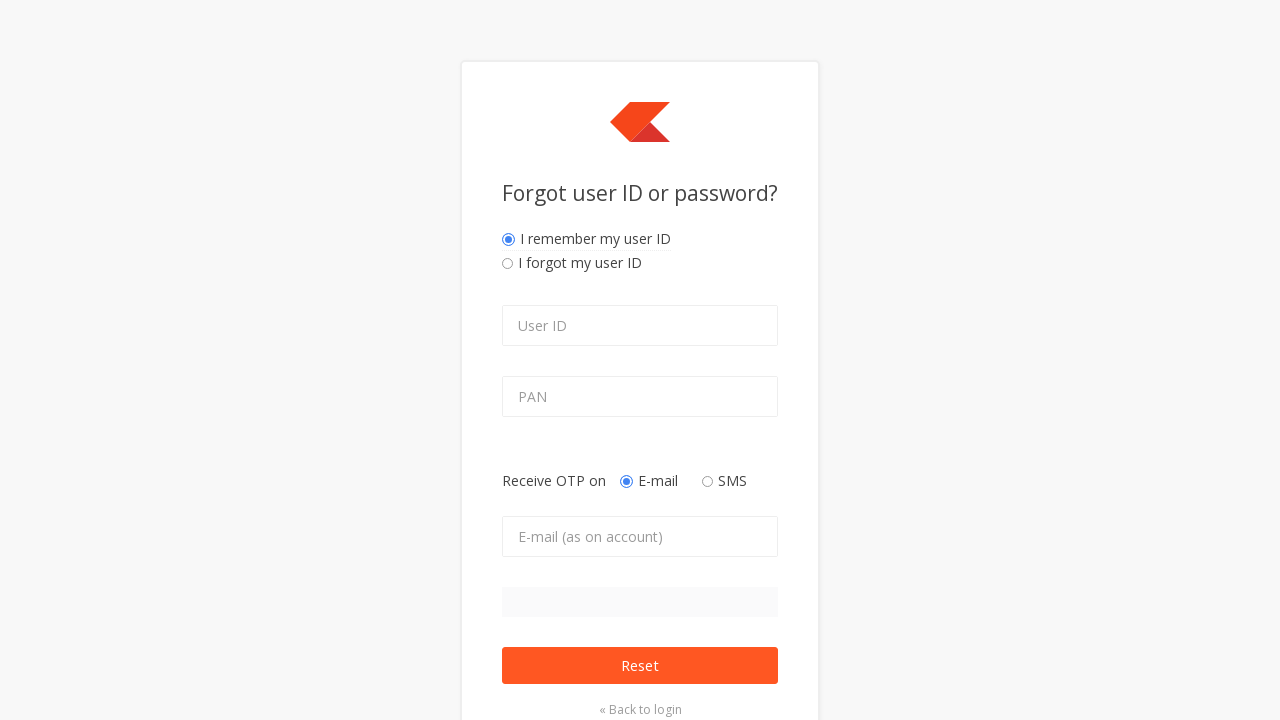

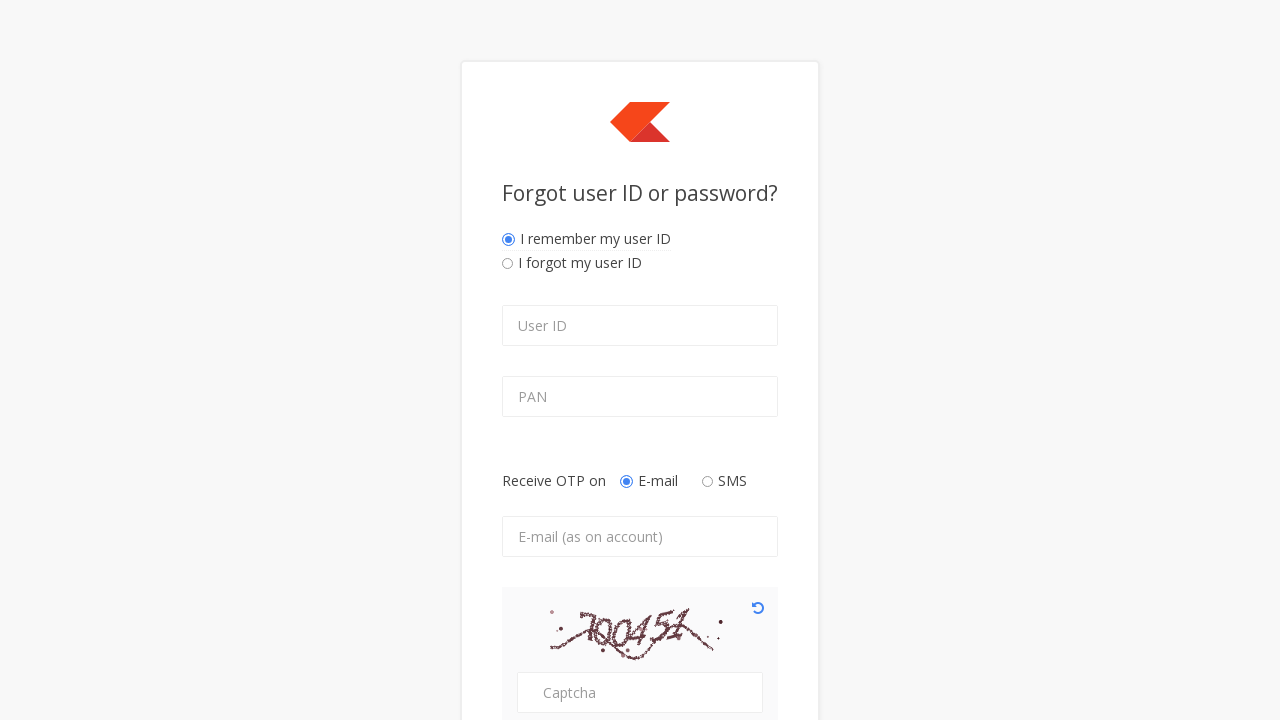